Navigates to Mars news page and waits for news content to load, verifying the page displays news articles

Starting URL: https://data-class-mars.s3.amazonaws.com/Mars/index.html

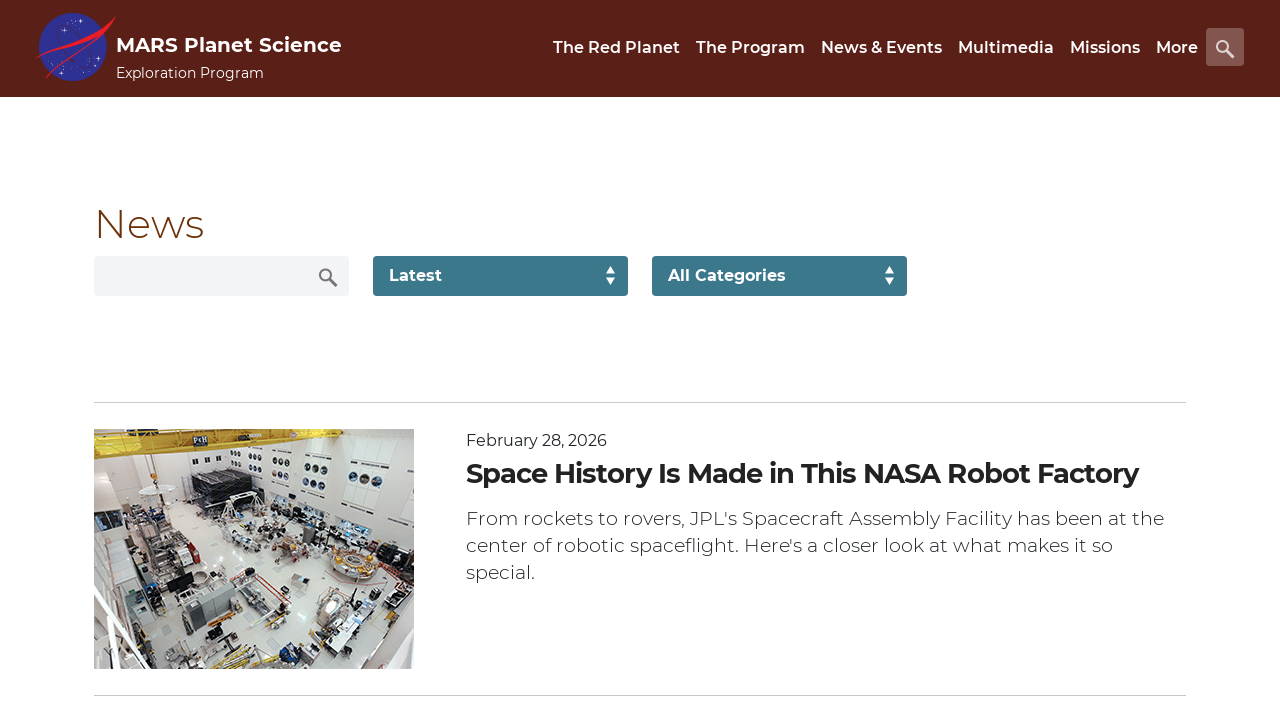

Navigated to Mars news page
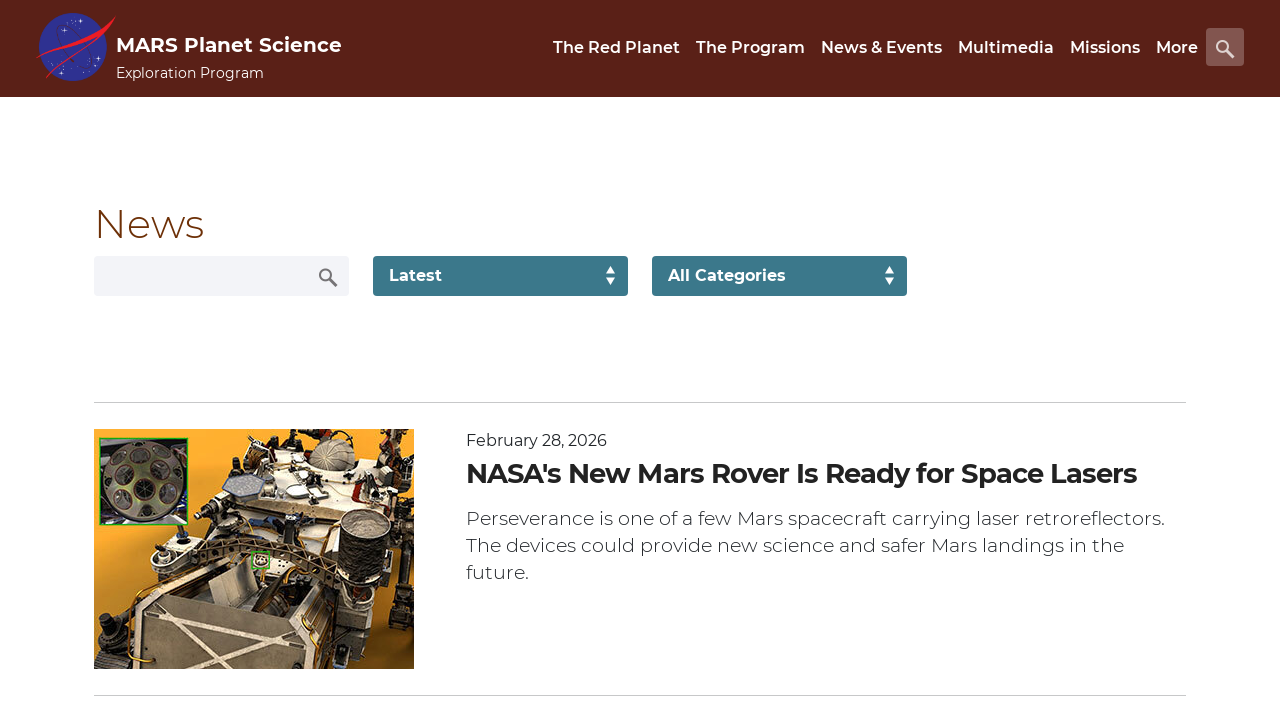

News list content loaded successfully
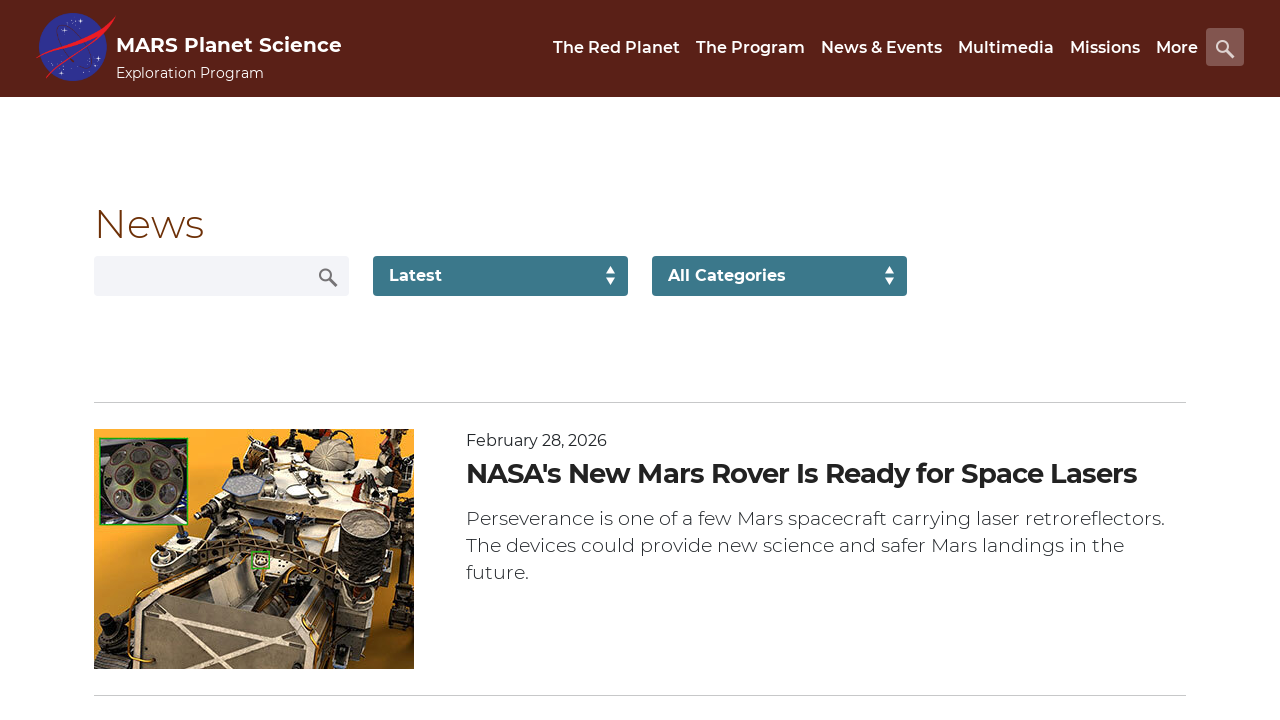

News article title elements are present
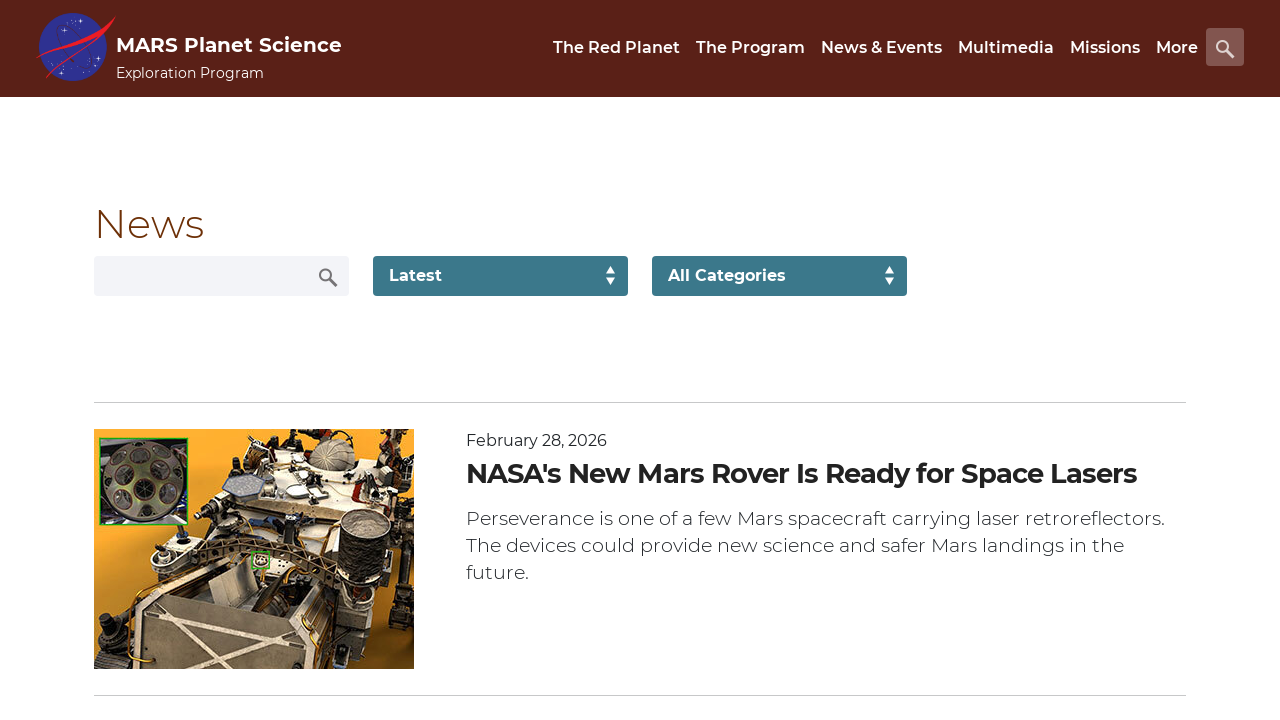

News article body elements are present - page displays news articles successfully
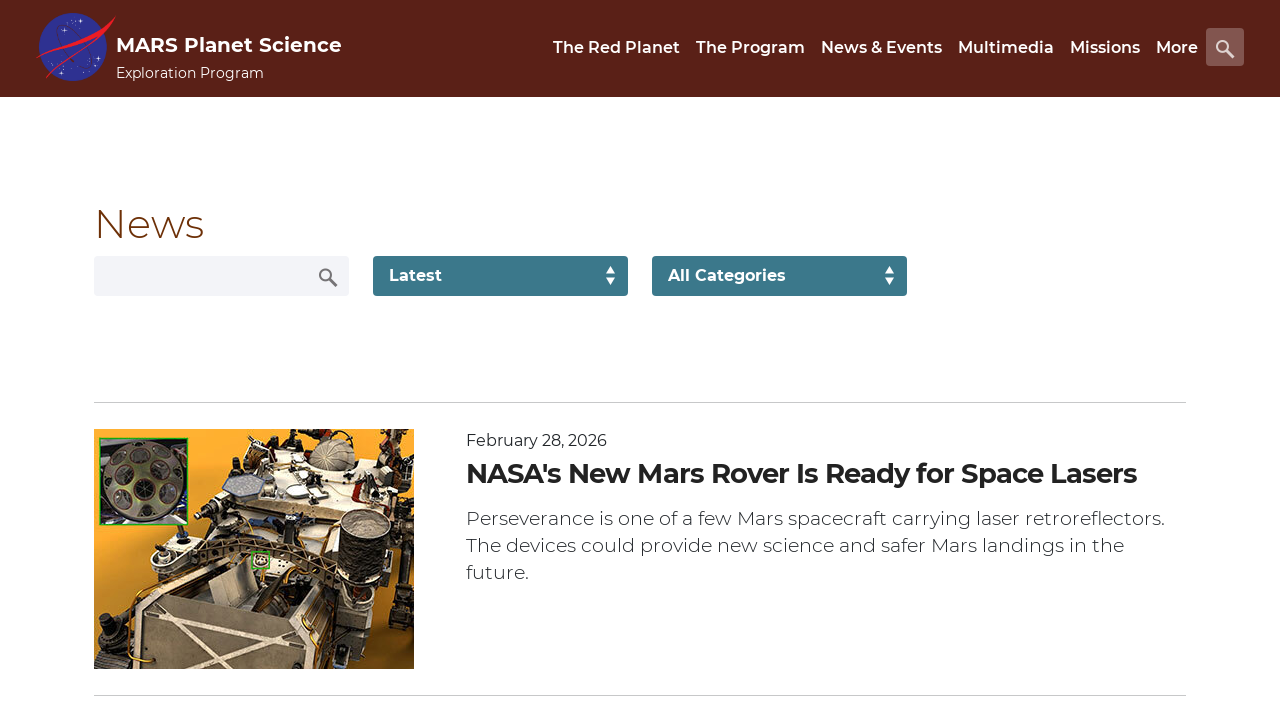

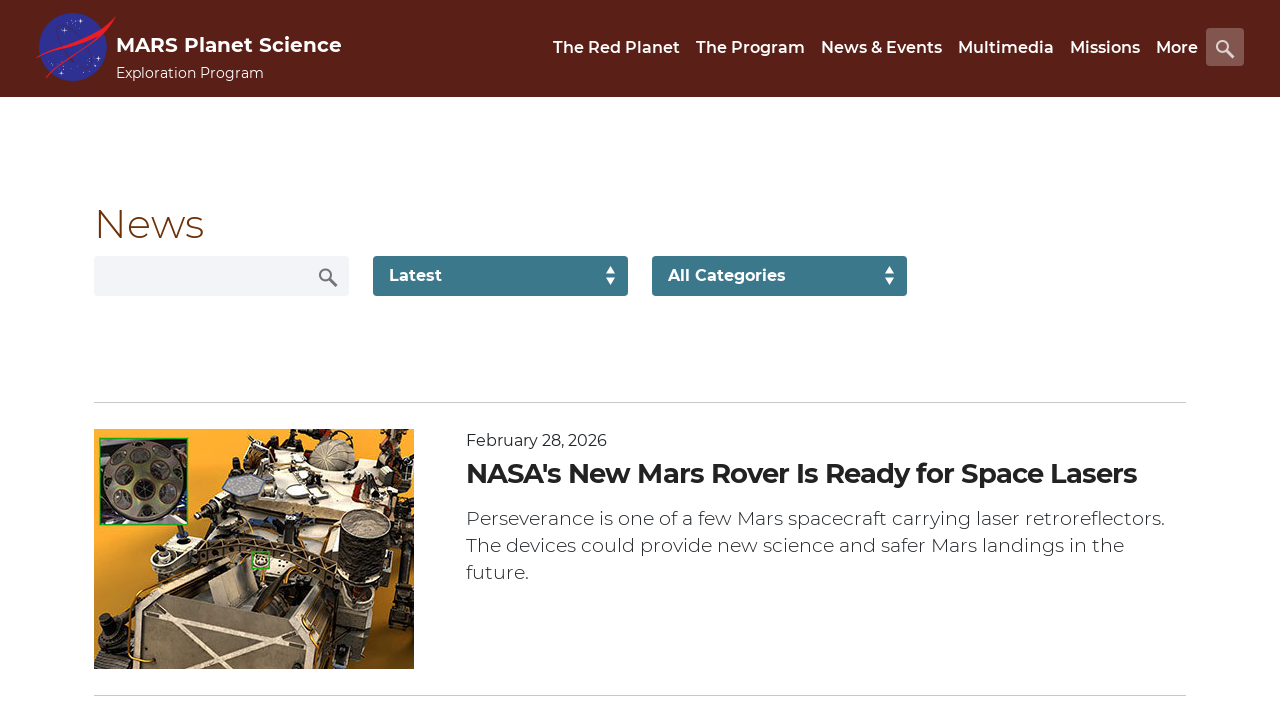